Tests navigation through different tag filters on a quotes website, clicking on love, inspirational, and life tags and verifying that appropriate quotes are displayed

Starting URL: https://quotes.toscrape.com/

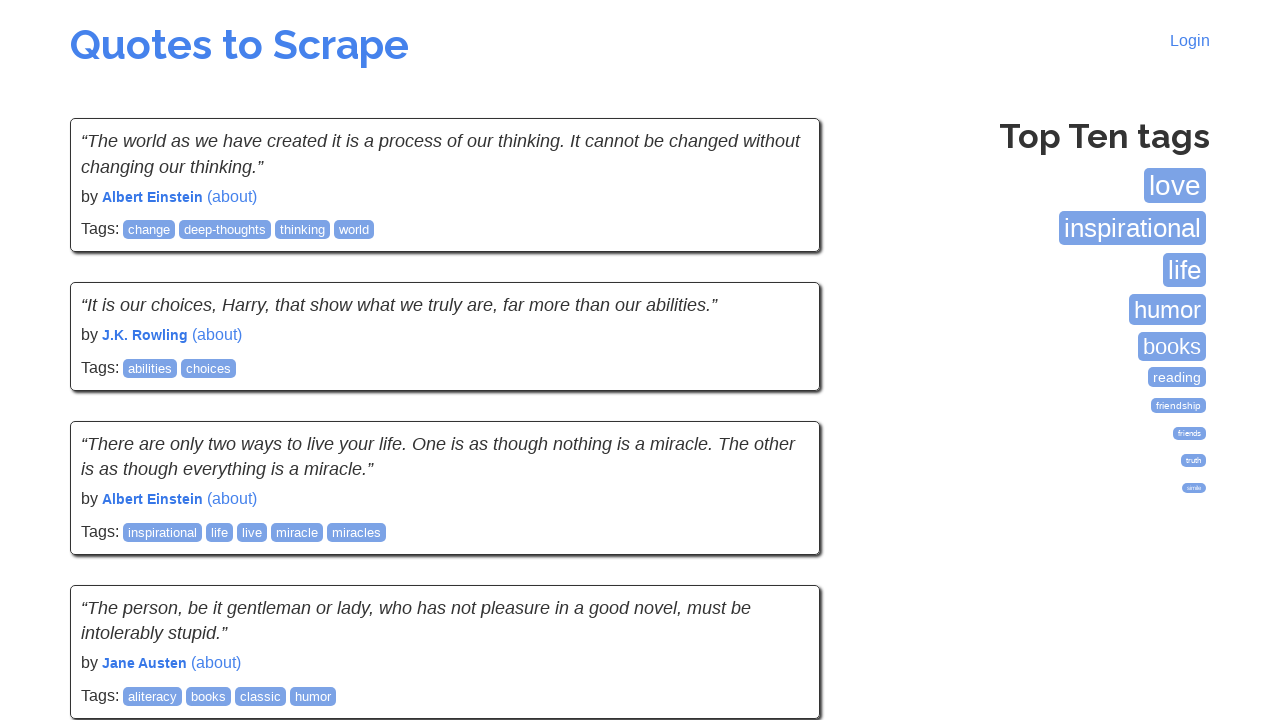

Clicked on 'love' tag filter at (1175, 186) on xpath=/html/body/div/div[2]/div[2]/span[1]/a
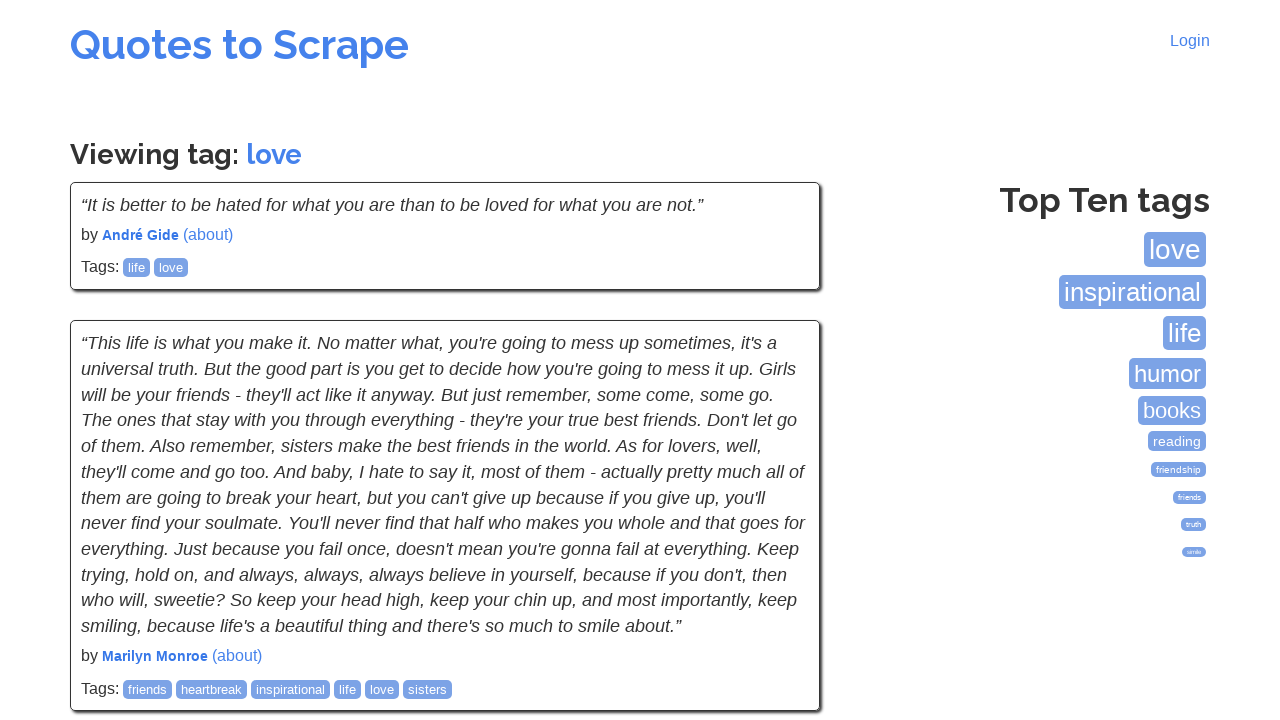

Page loaded after clicking love tag
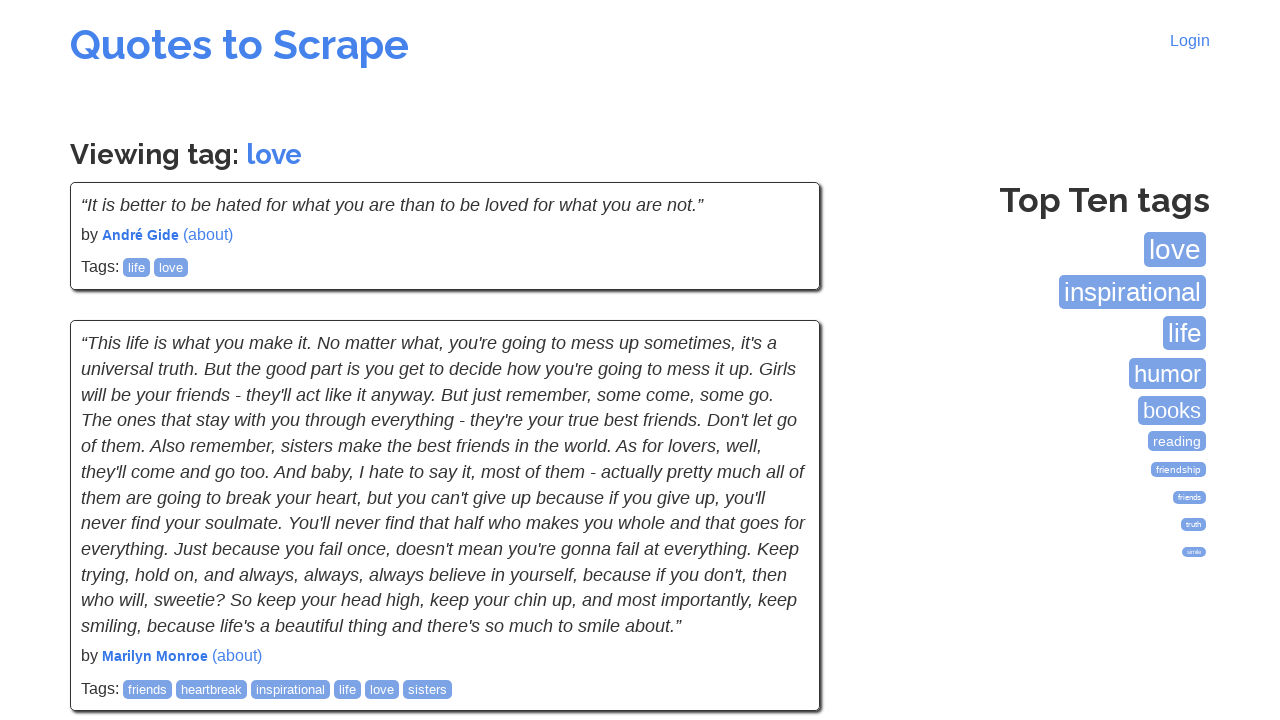

Verified love tag quote is displayed on page
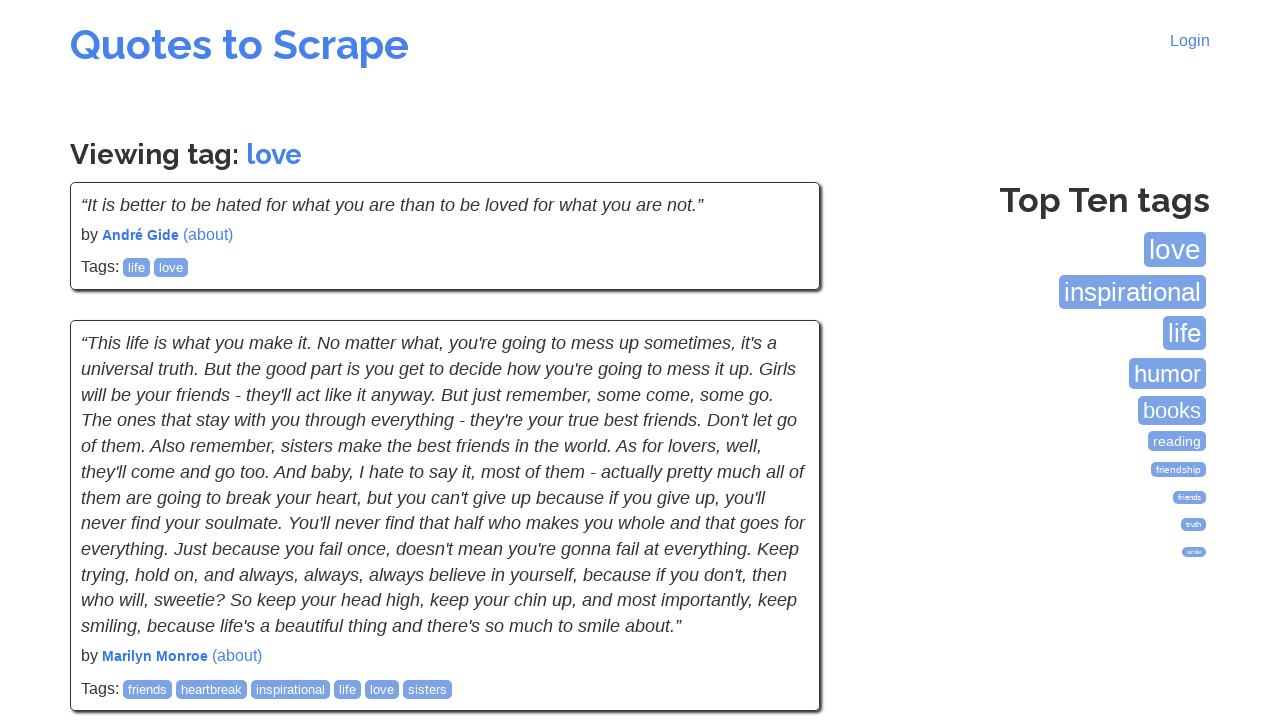

Clicked on 'inspirational' tag filter at (1132, 292) on xpath=/html/body/div/div[2]/div[2]/span[2]/a
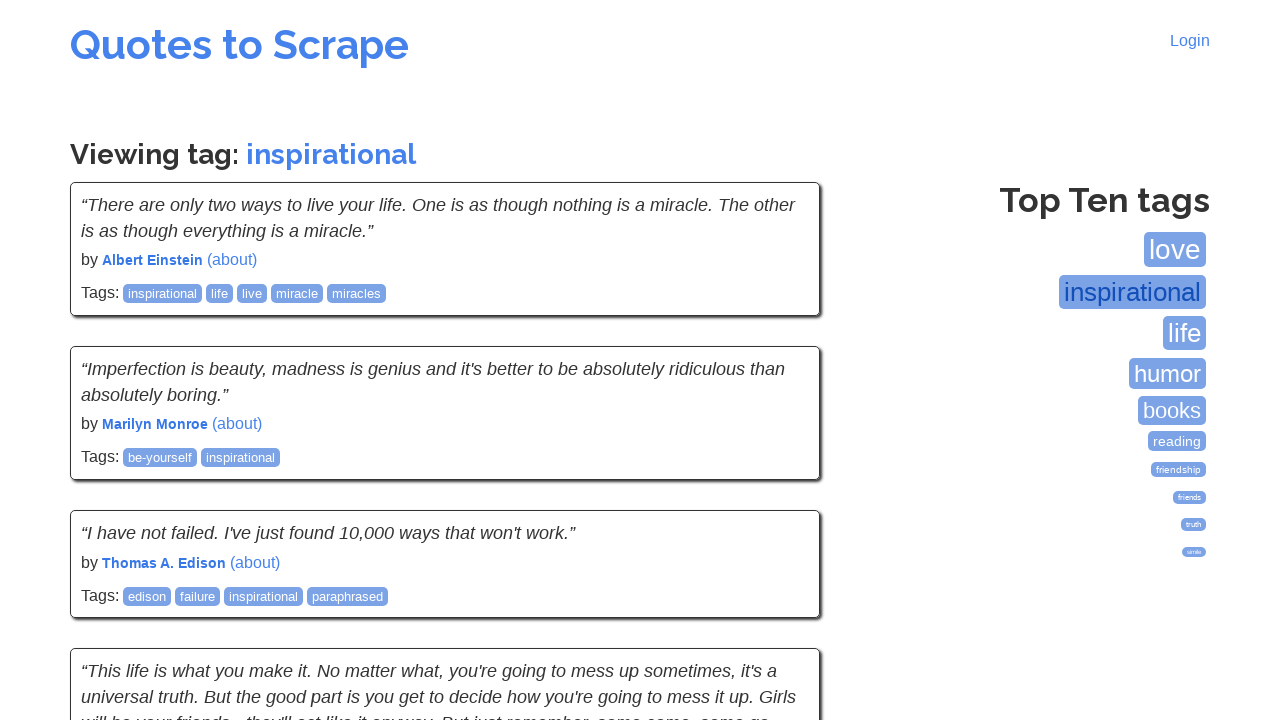

Page loaded after clicking inspirational tag
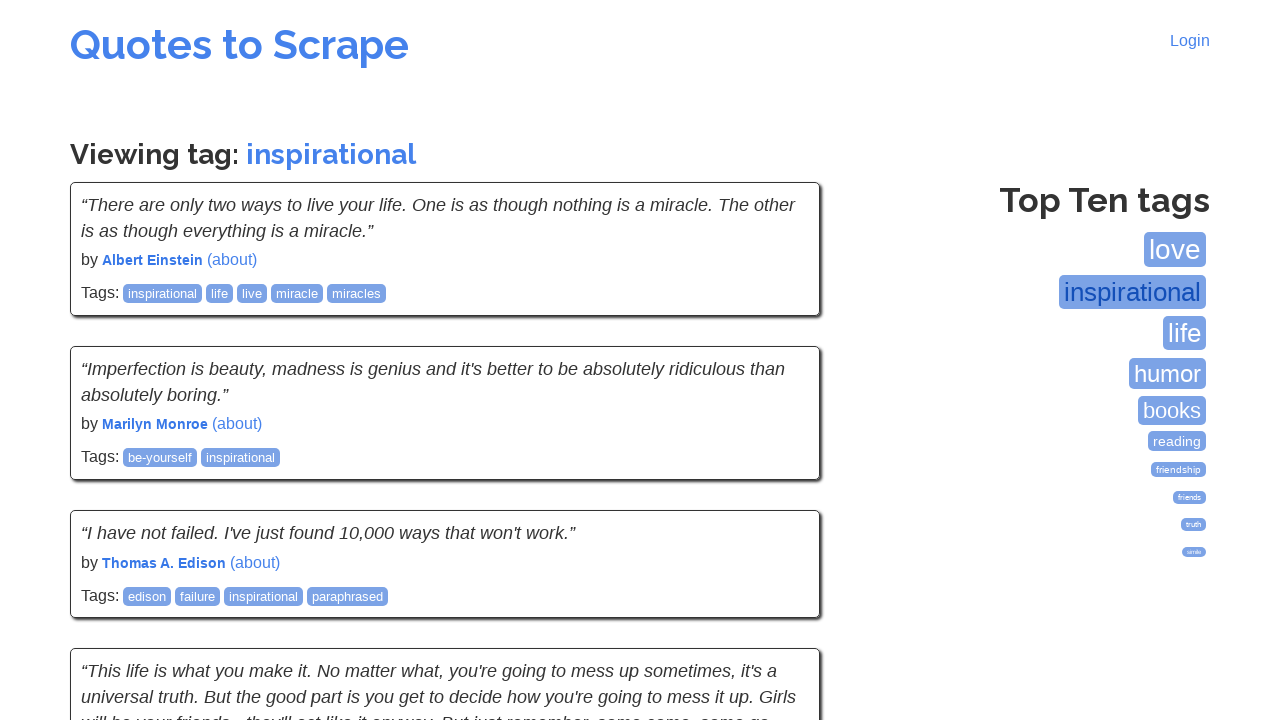

Verified inspirational tag quote is displayed on page
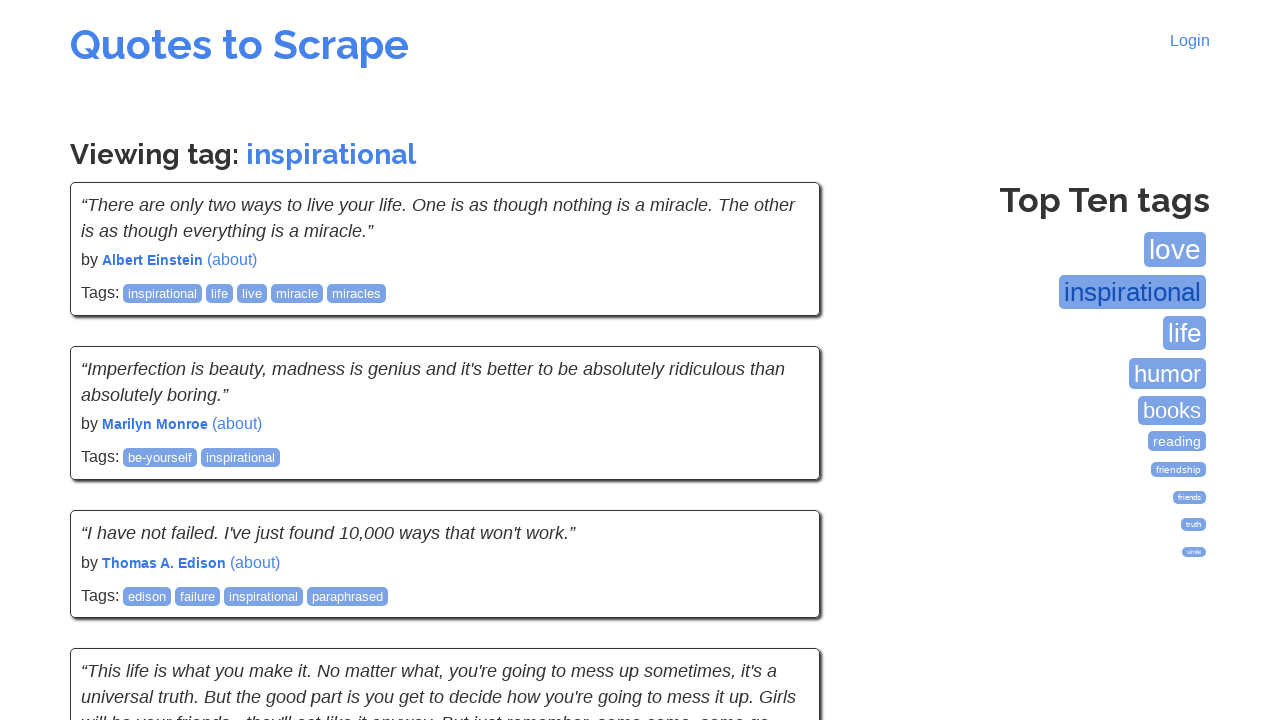

Clicked on 'life' tag filter at (1184, 333) on xpath=/html/body/div/div[2]/div[2]/span[3]/a
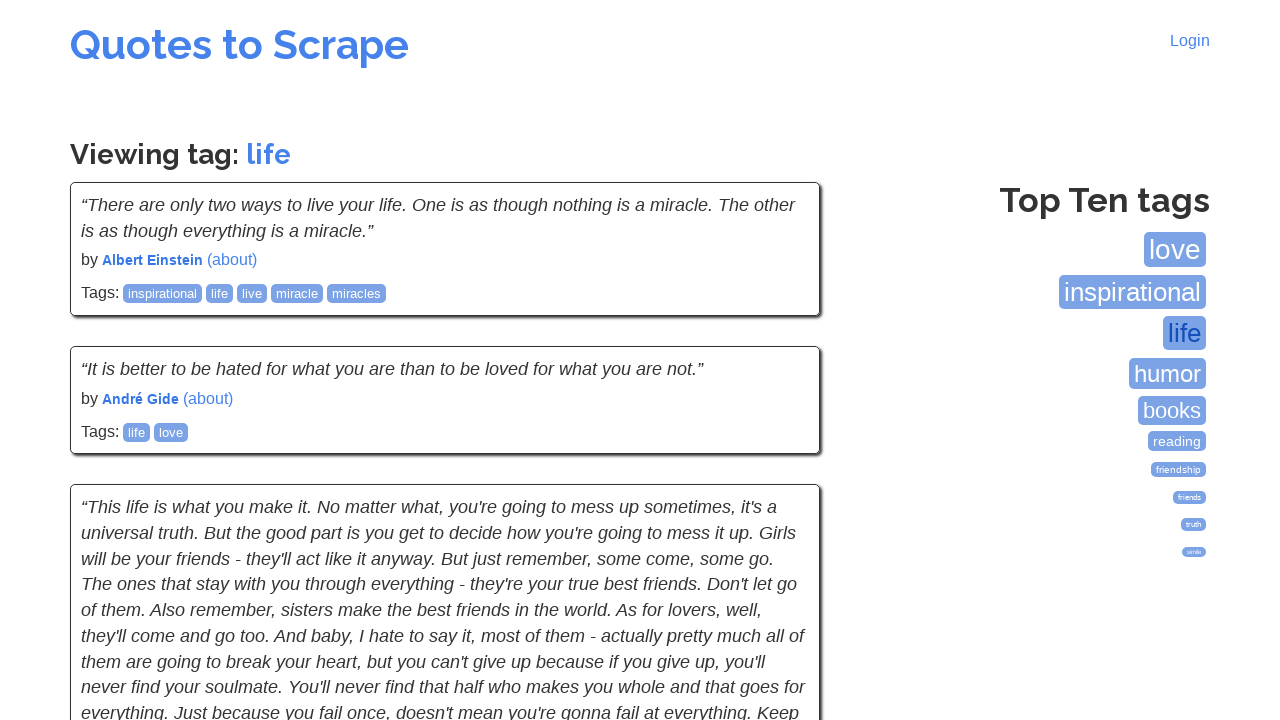

Page loaded after clicking life tag
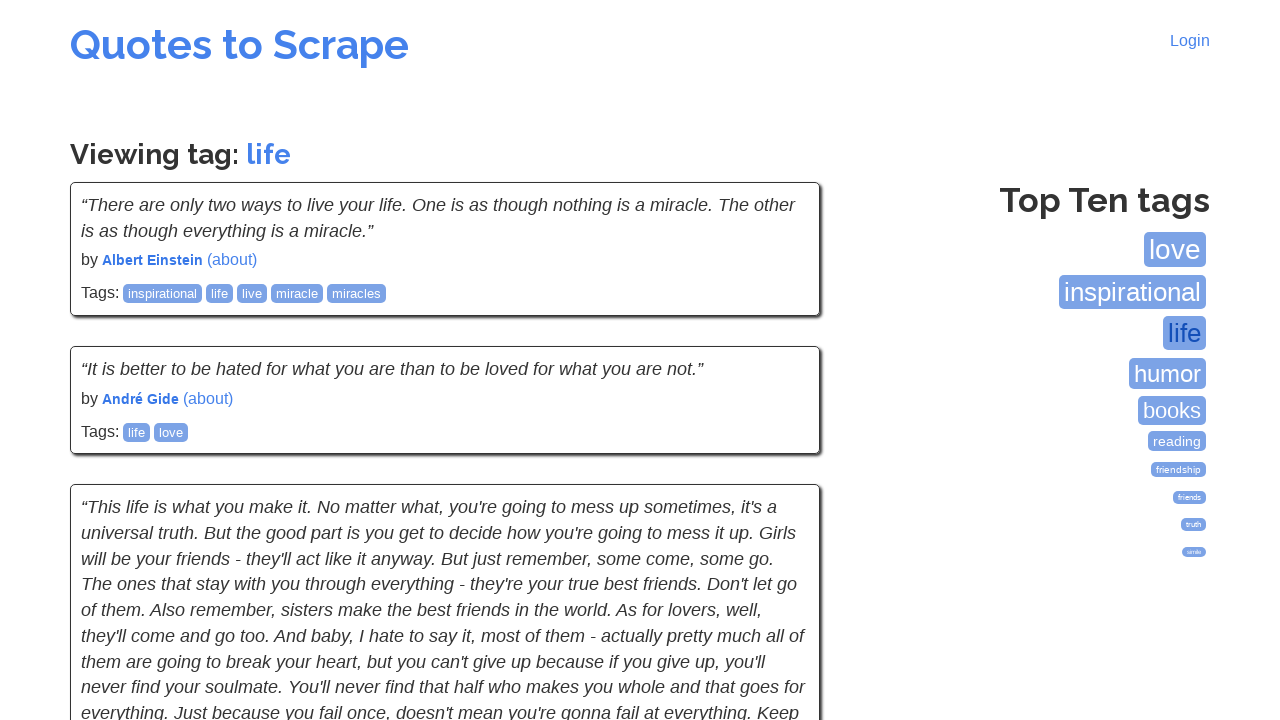

Verified life tag quote is displayed on page
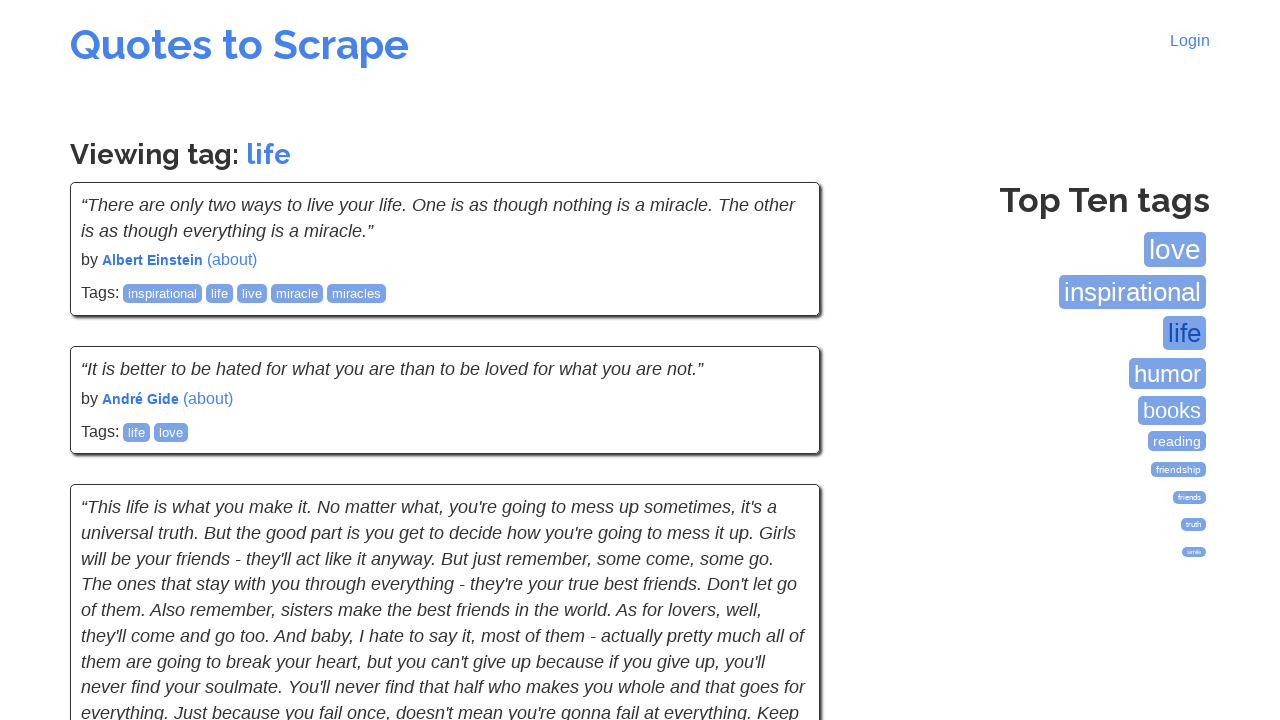

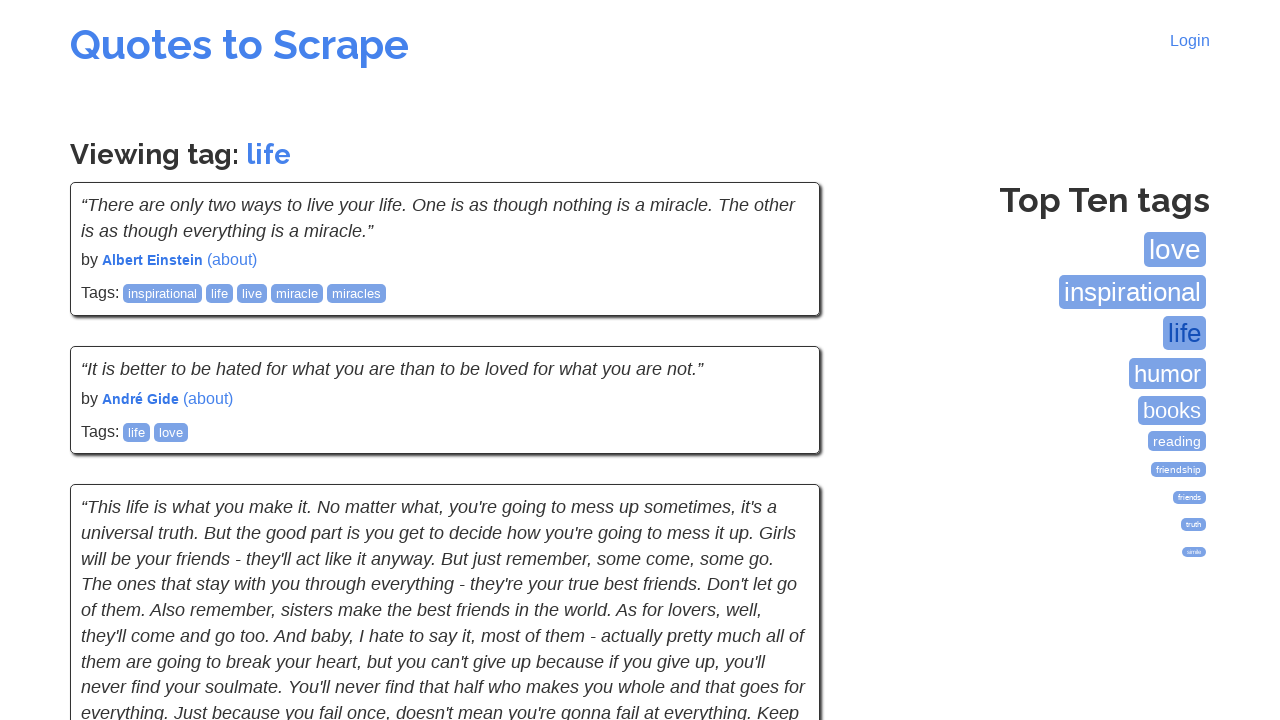